Tests domain availability search on registro.br by entering multiple domain names into the search field and submitting the form to check their availability status.

Starting URL: https://registro.br/

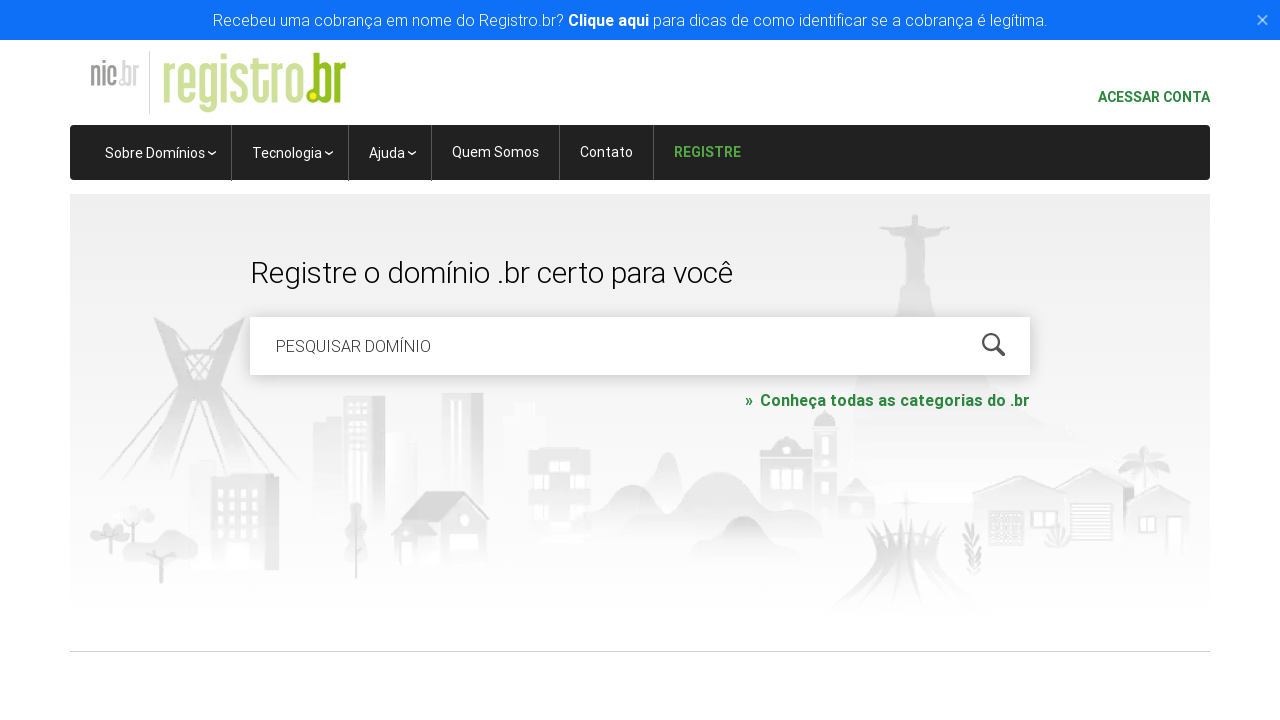

Cleared the domain search field on #is-avail-field
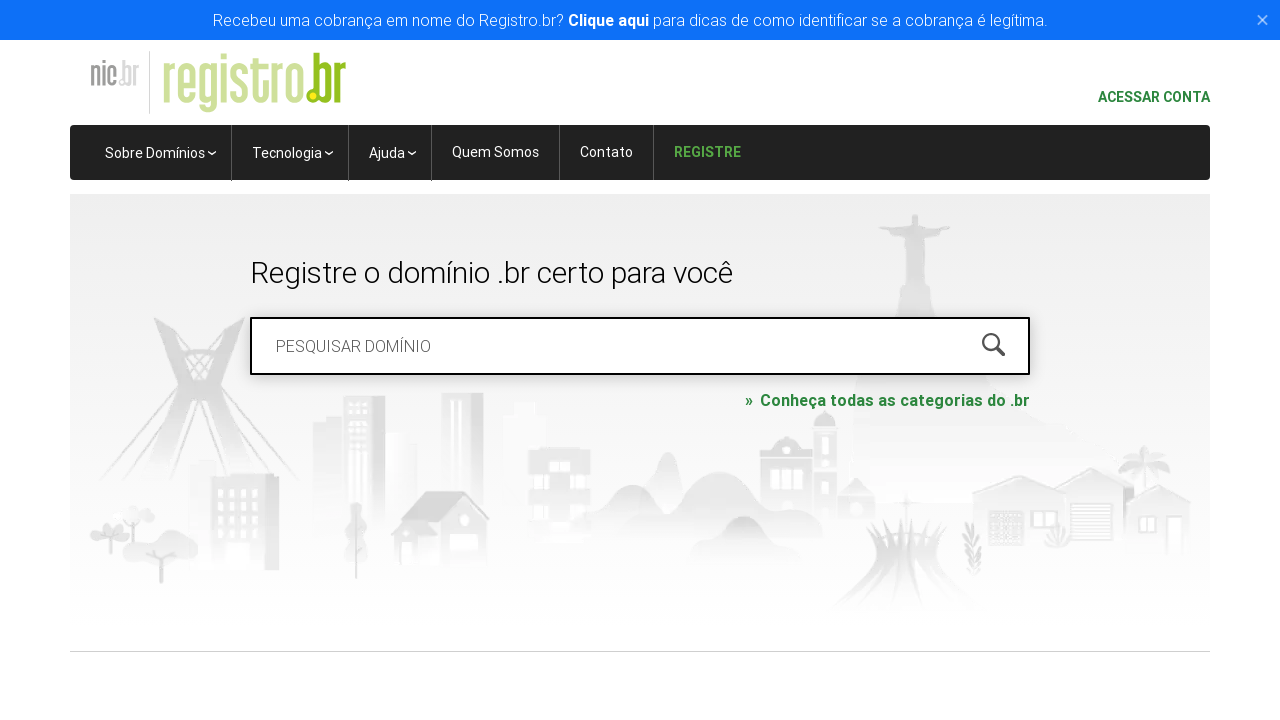

Entered domain 'techsolutions2024.com.br' into search field on #is-avail-field
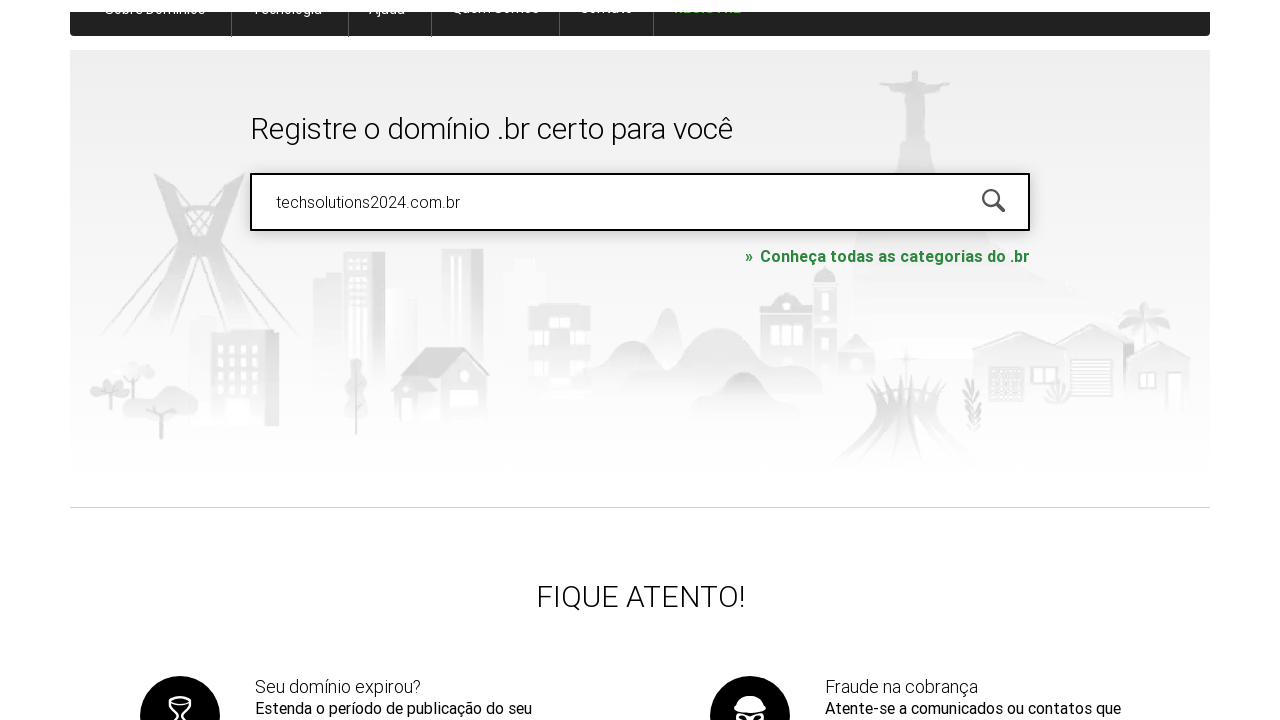

Submitted domain availability search for 'techsolutions2024.com.br' on #is-avail-field
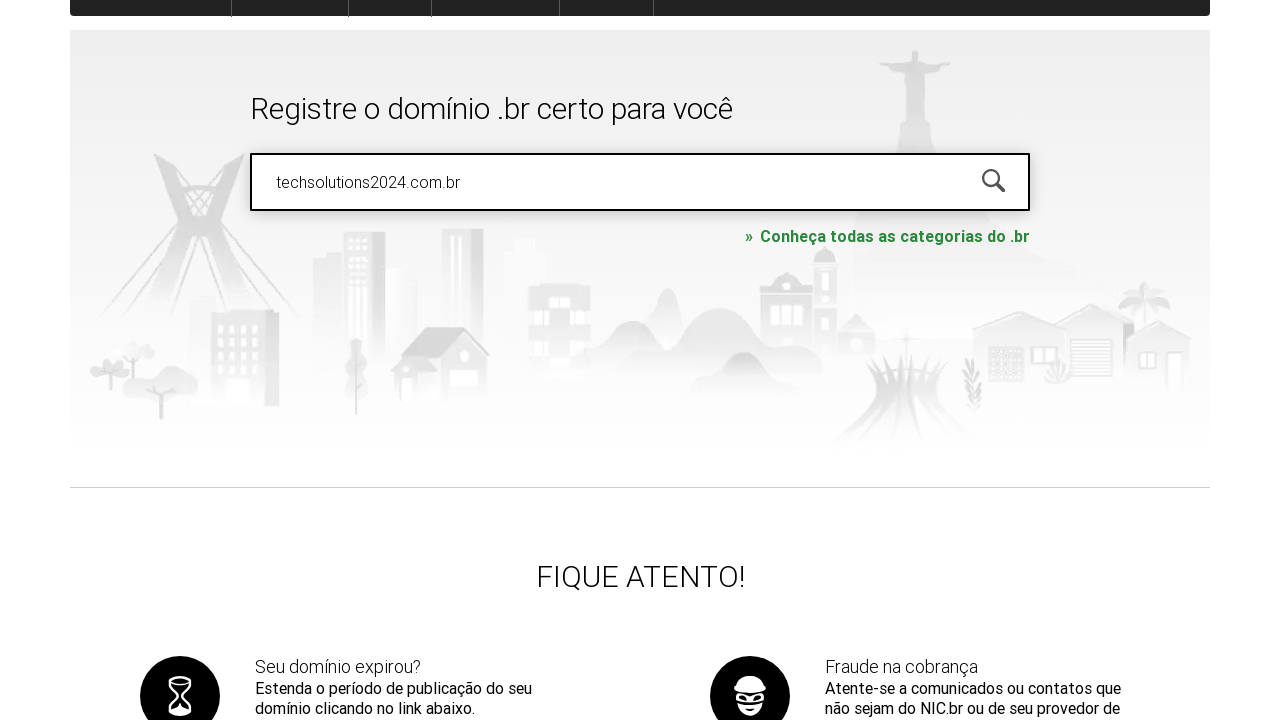

Availability results loaded for 'techsolutions2024.com.br'
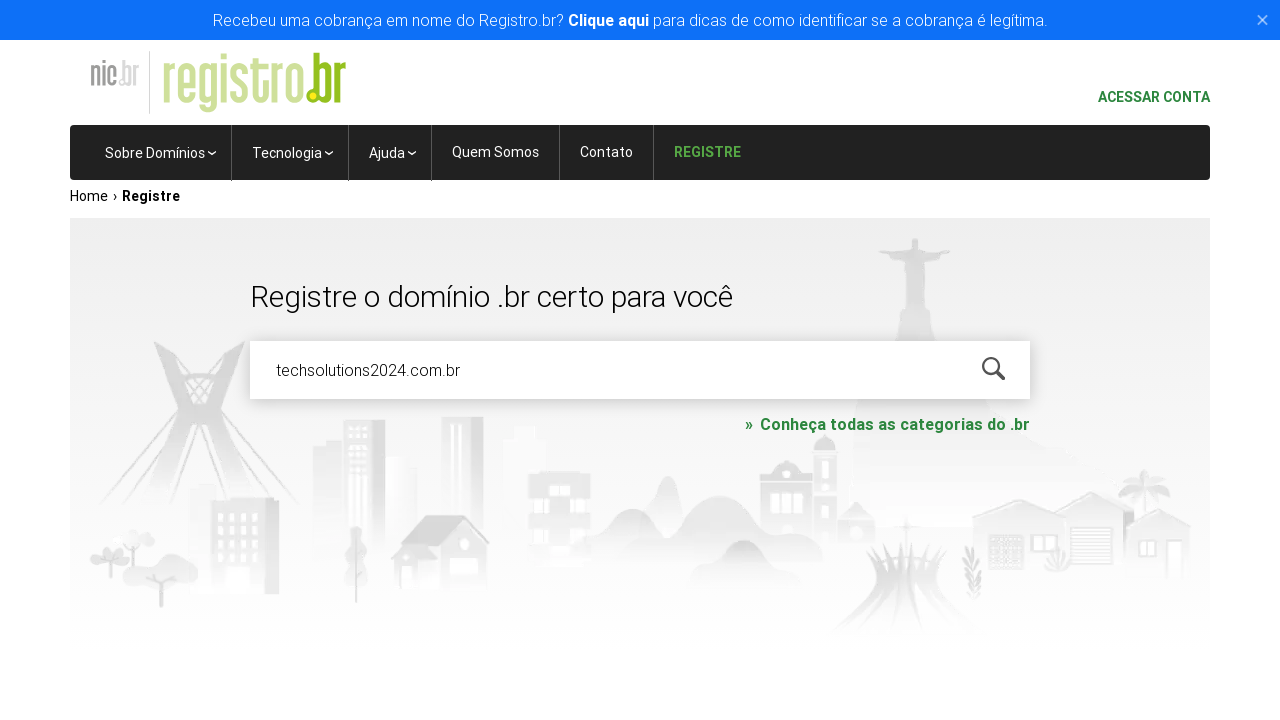

Waited 1 second before next domain search
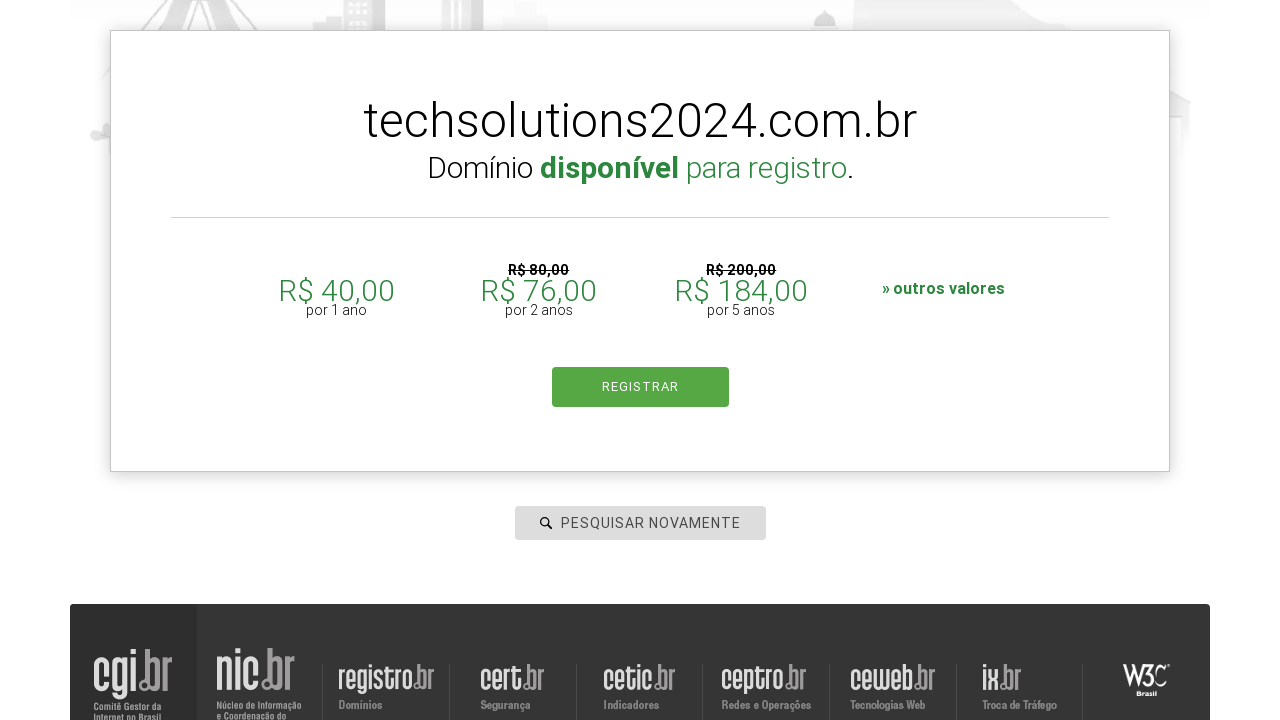

Cleared the domain search field on #is-avail-field
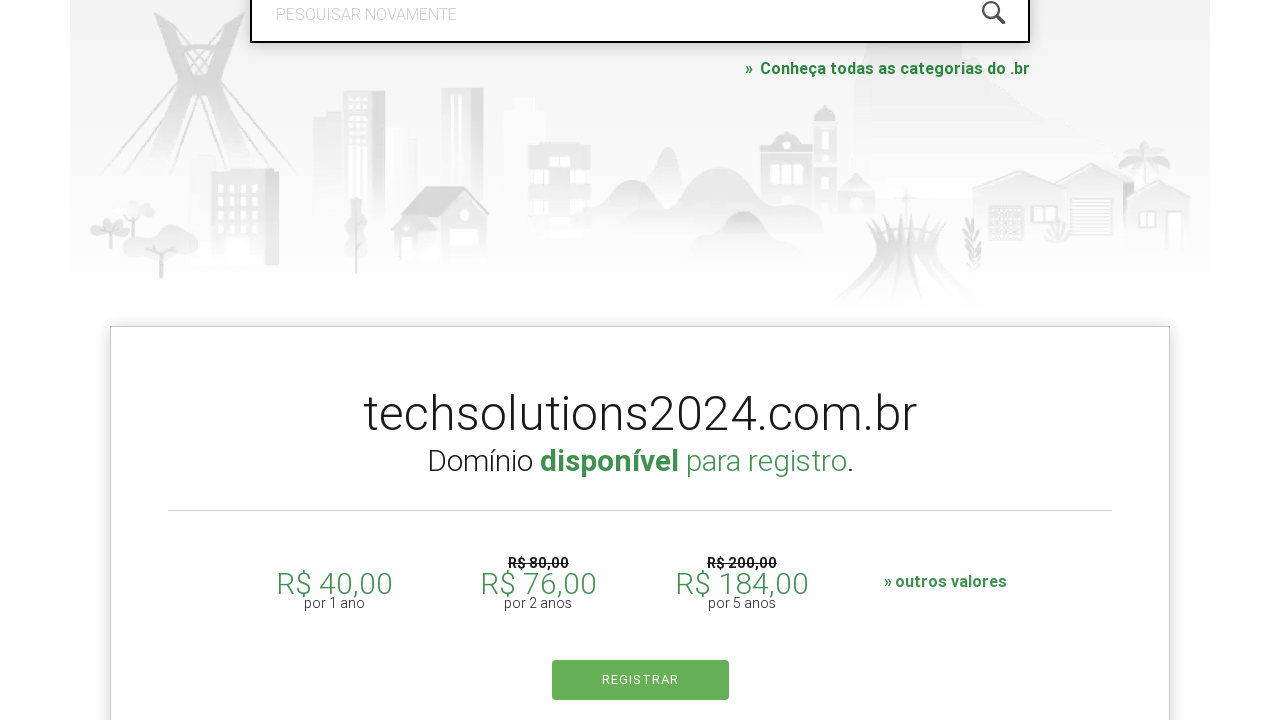

Entered domain 'udemy.com' into search field on #is-avail-field
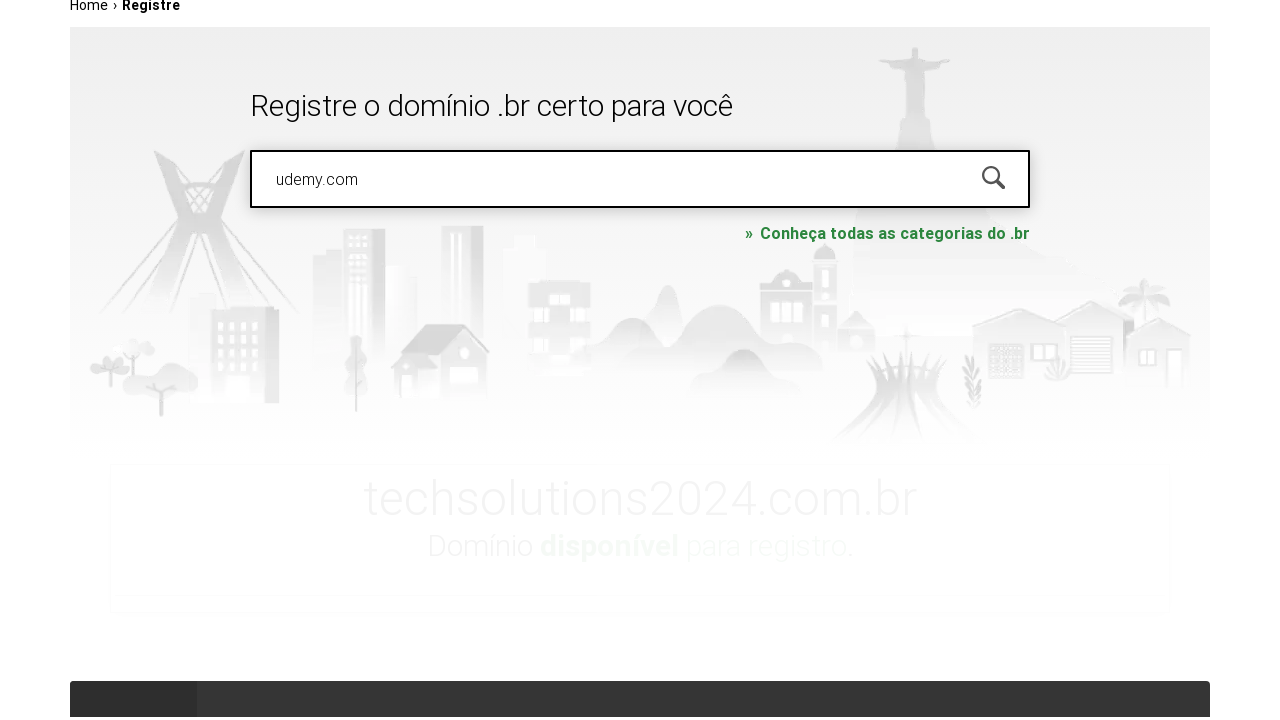

Submitted domain availability search for 'udemy.com' on #is-avail-field
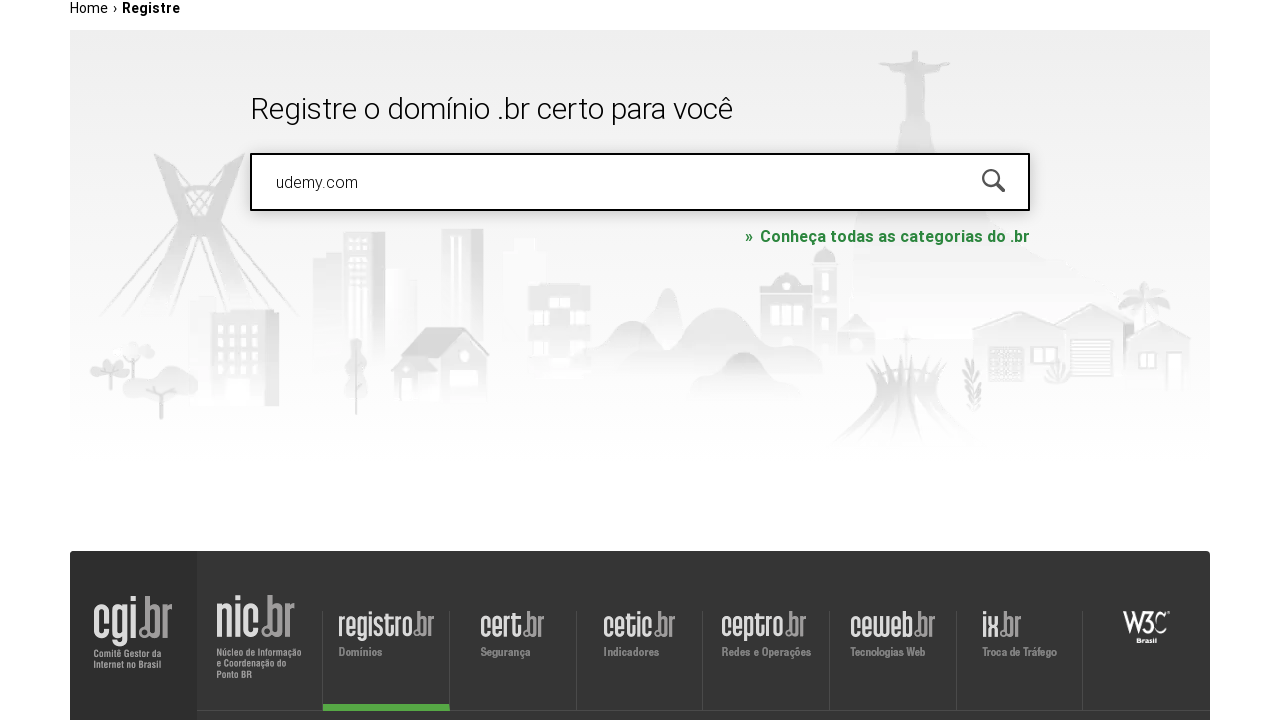

Availability results loaded for 'udemy.com'
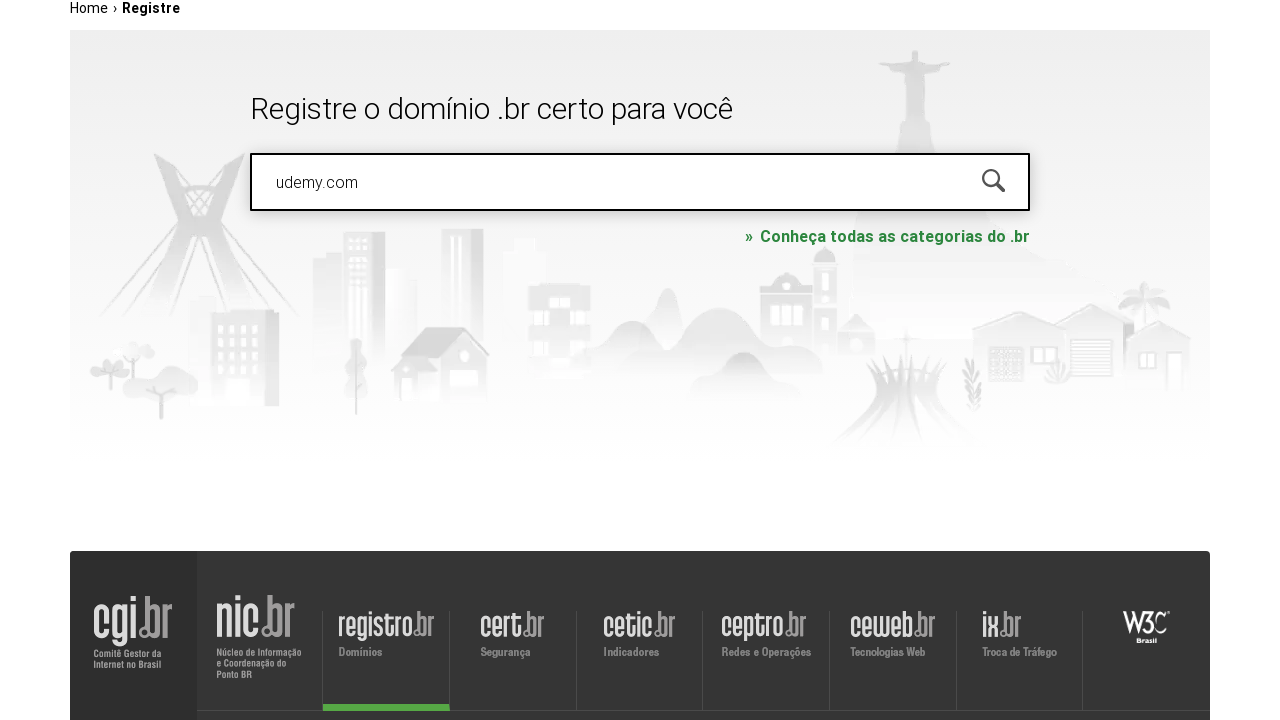

Waited 1 second before next domain search
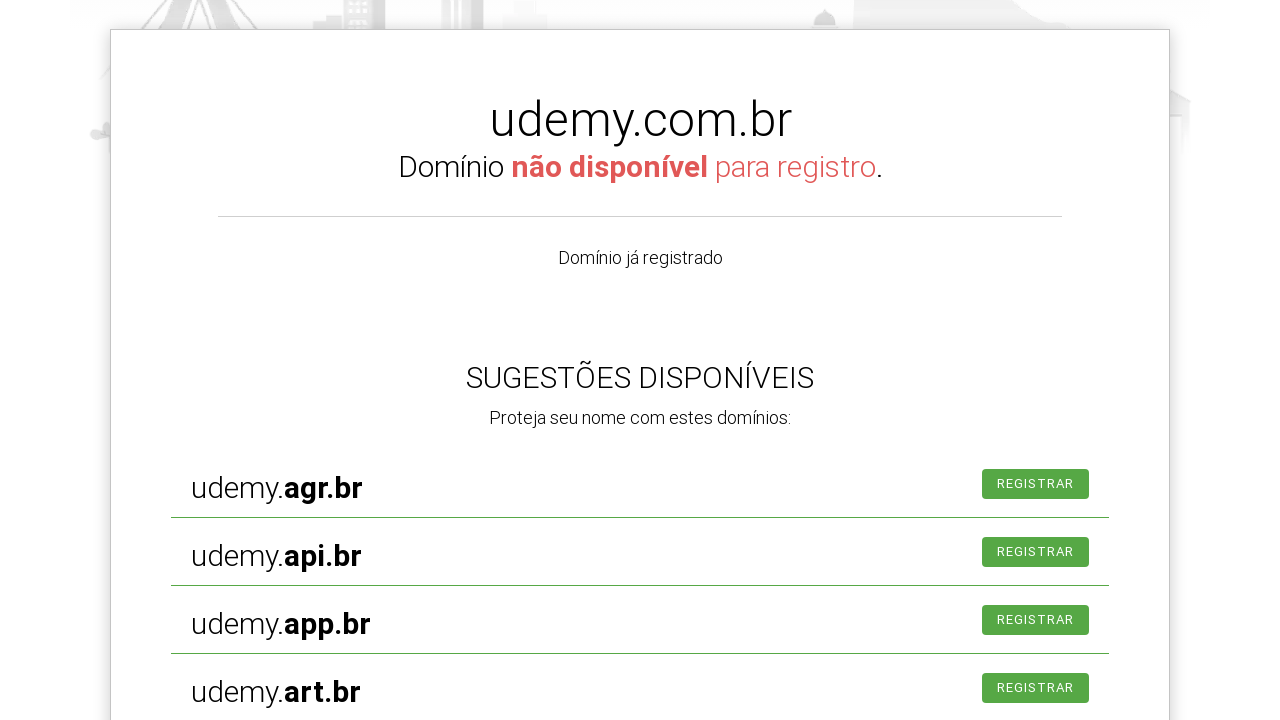

Cleared the domain search field on #is-avail-field
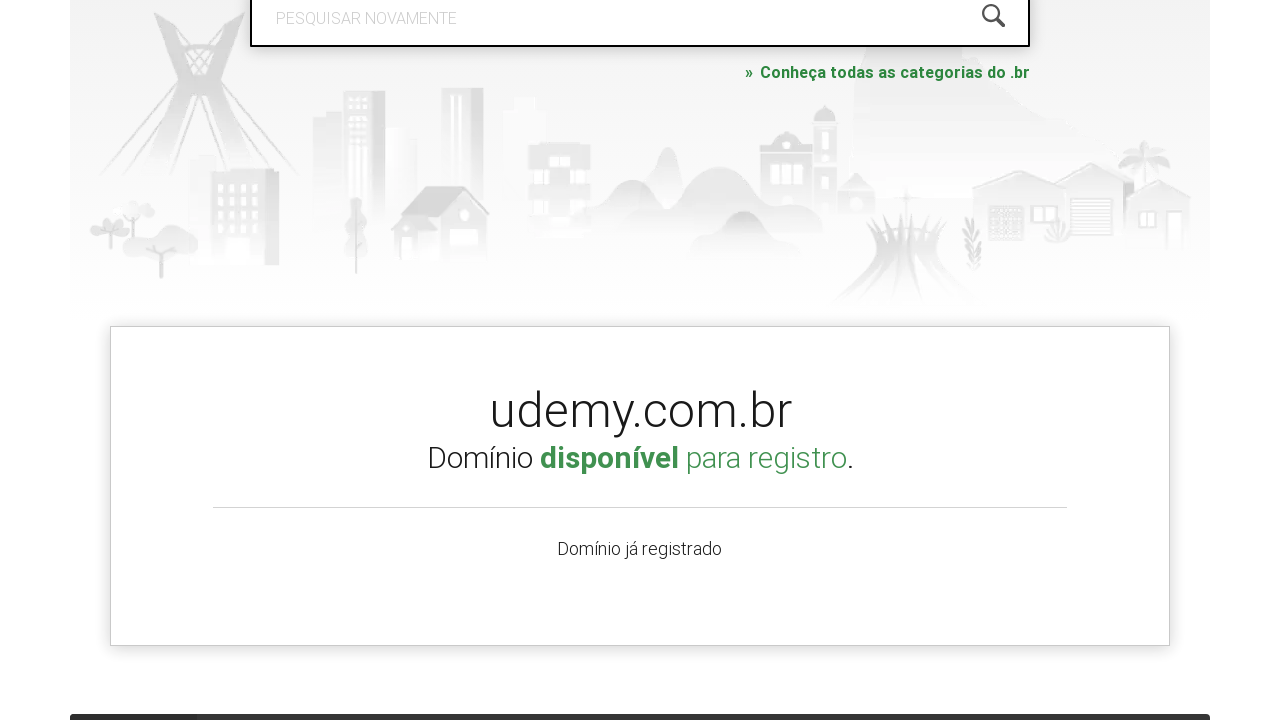

Entered domain 'google.com' into search field on #is-avail-field
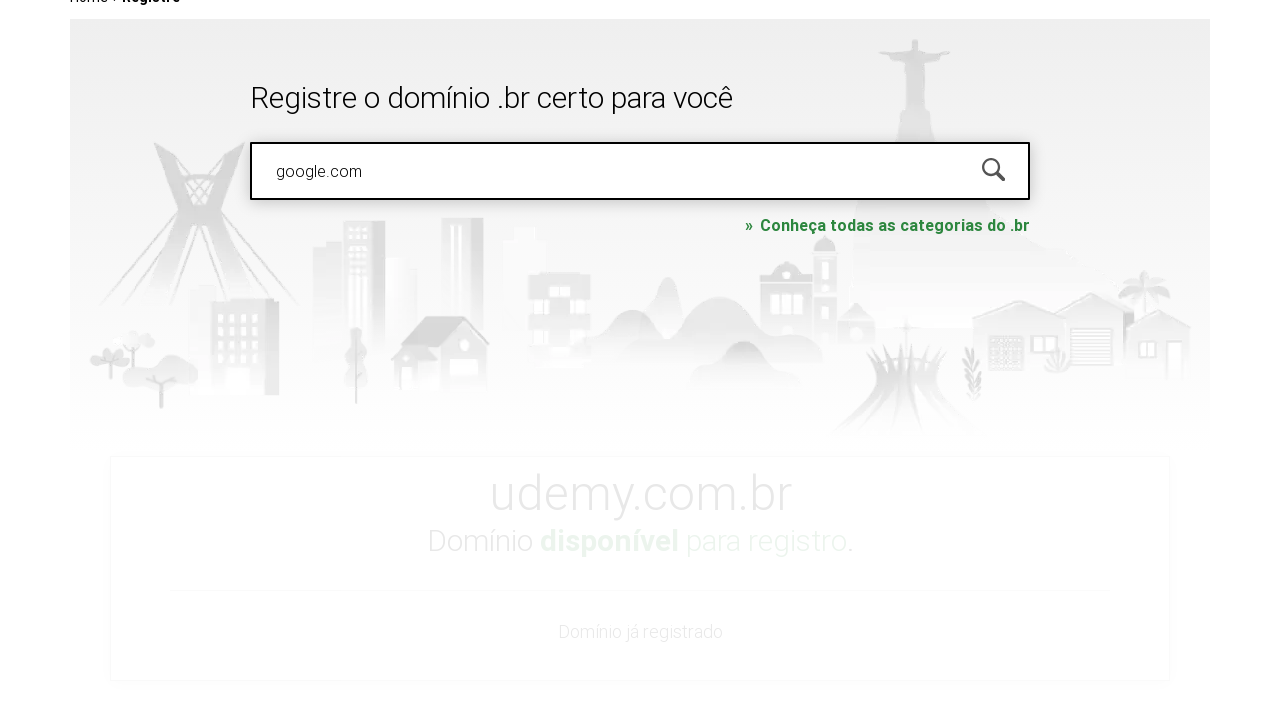

Submitted domain availability search for 'google.com' on #is-avail-field
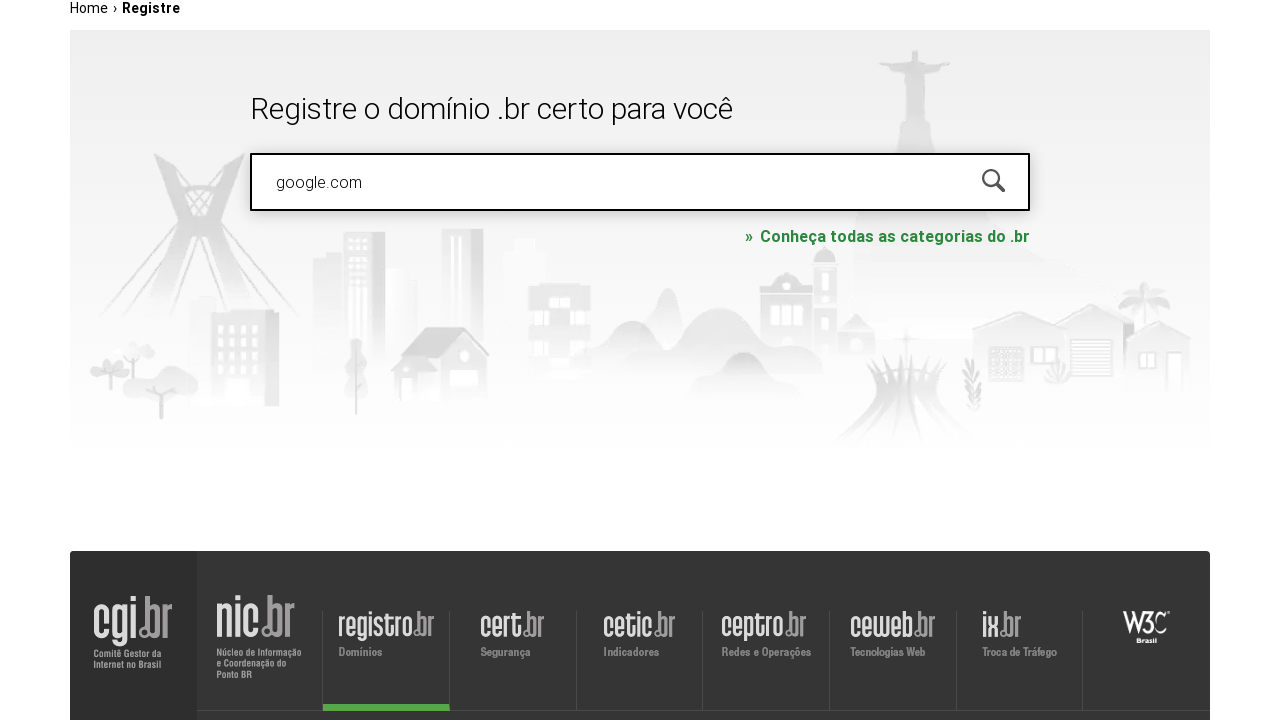

Availability results loaded for 'google.com'
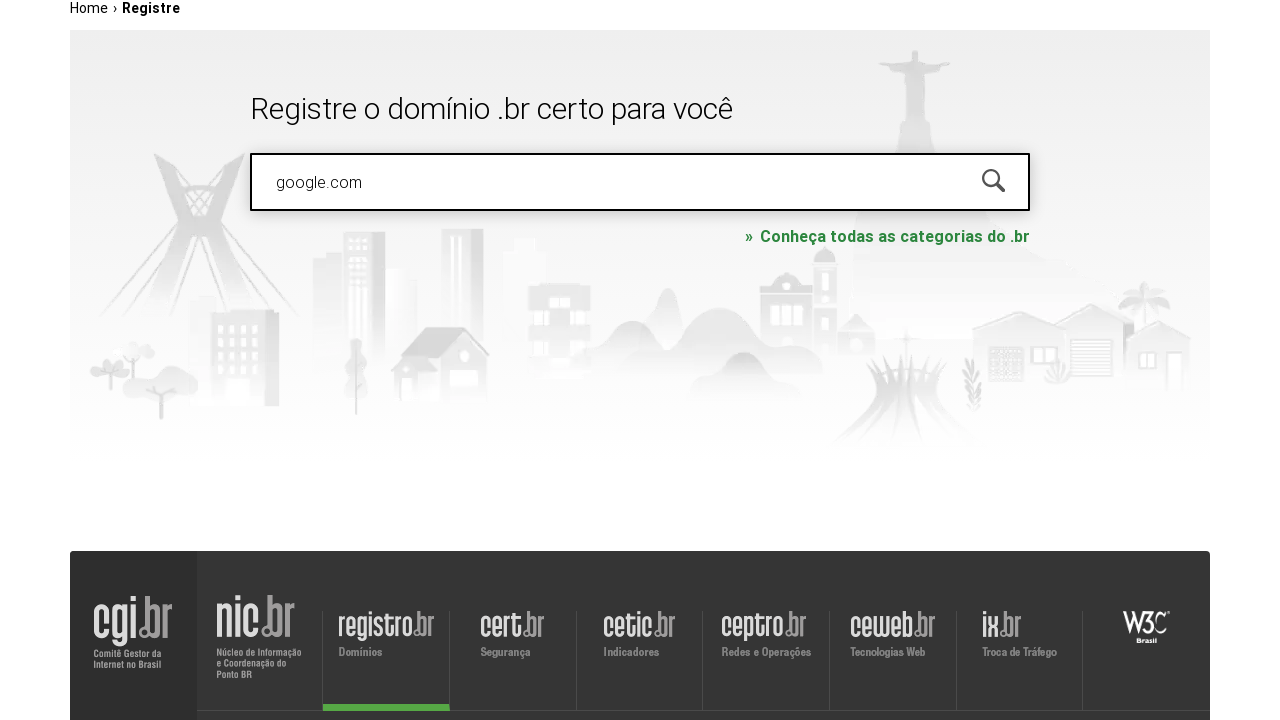

Waited 1 second before next domain search
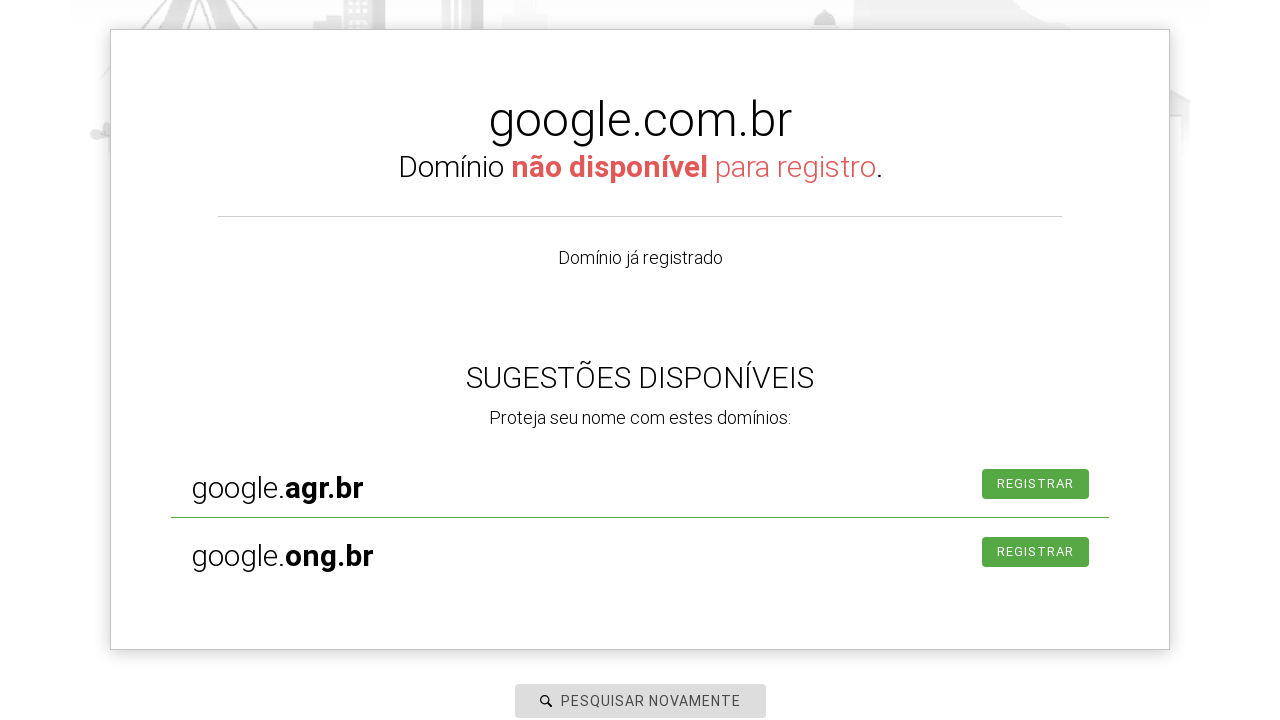

Cleared the domain search field on #is-avail-field
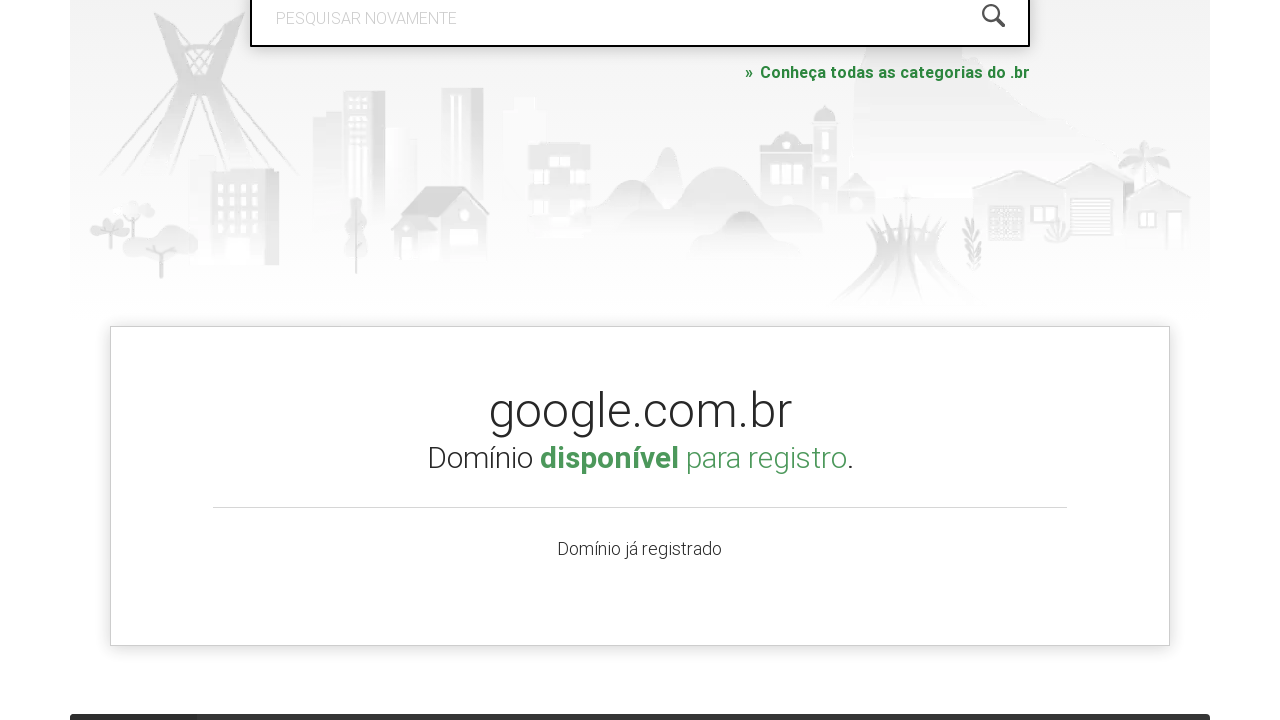

Entered domain 'brazilianshop.com.br' into search field on #is-avail-field
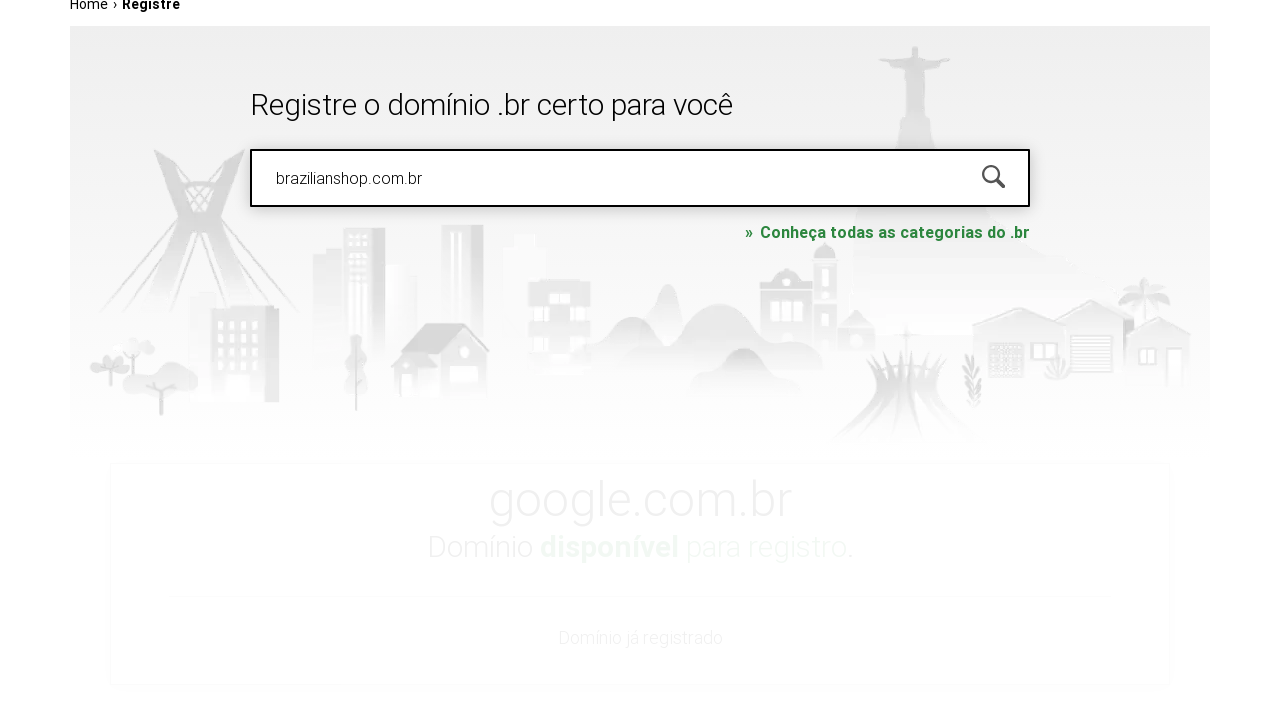

Submitted domain availability search for 'brazilianshop.com.br' on #is-avail-field
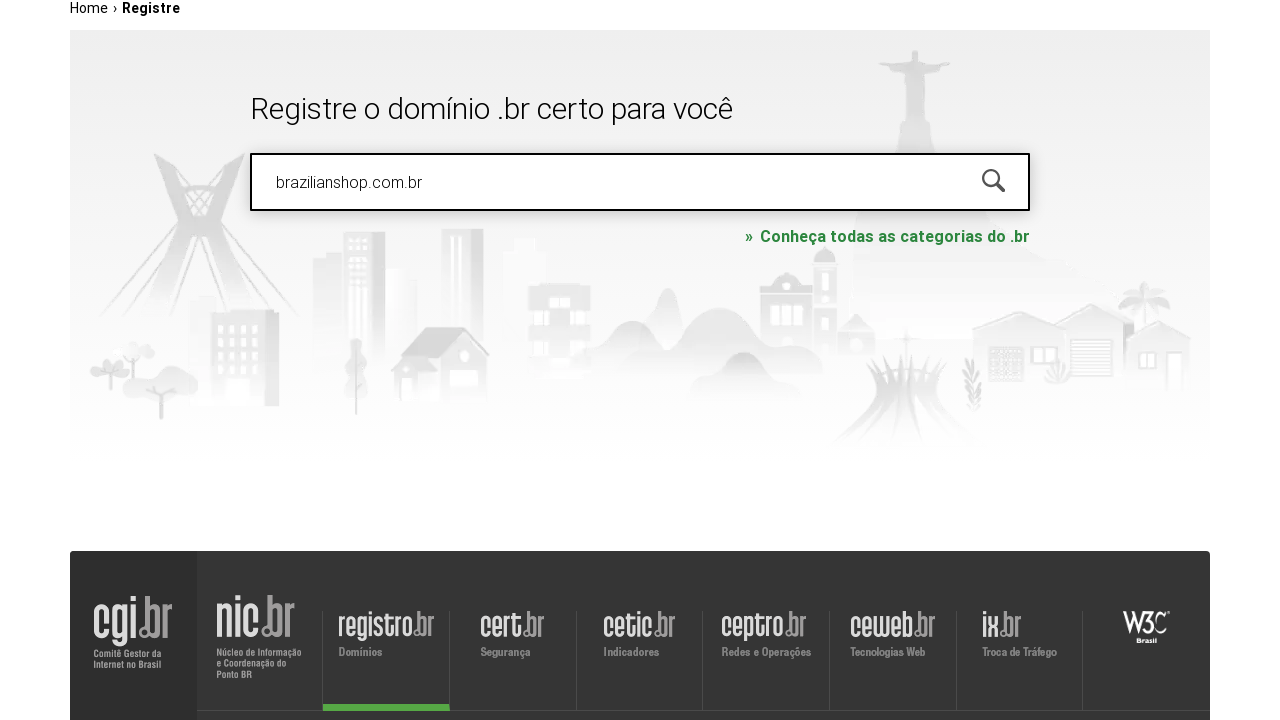

Availability results loaded for 'brazilianshop.com.br'
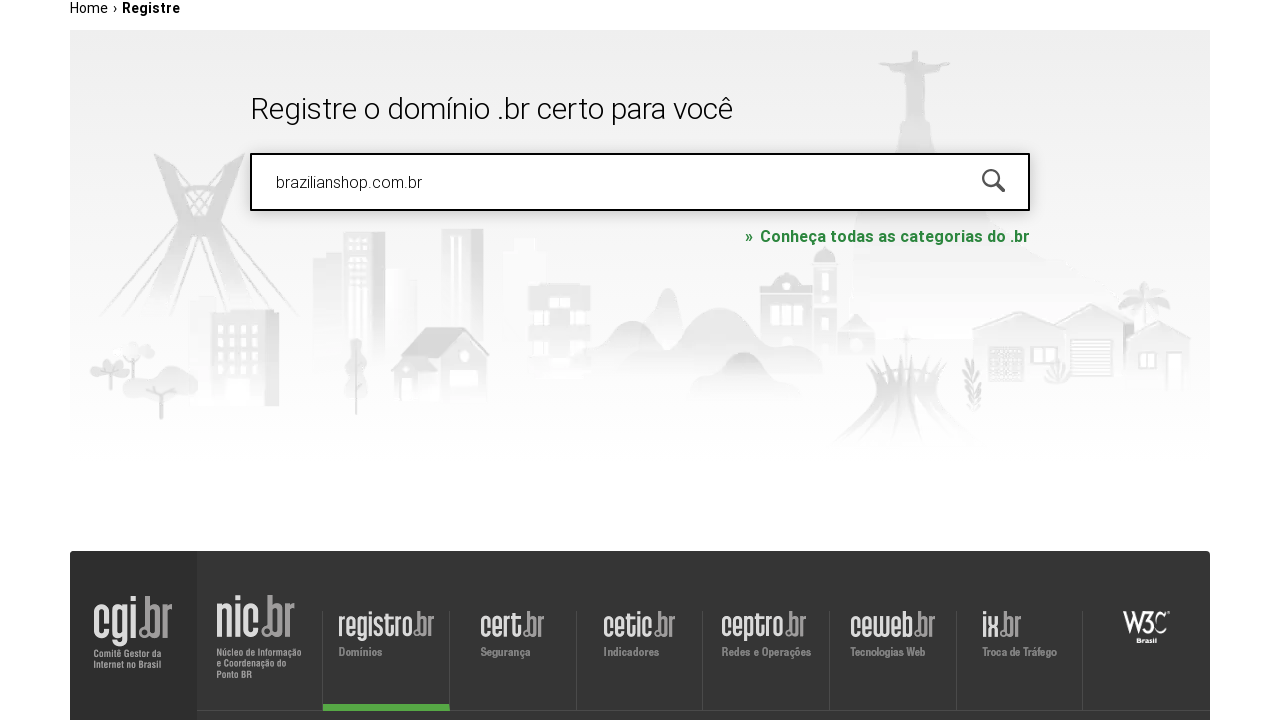

Waited 1 second before next domain search
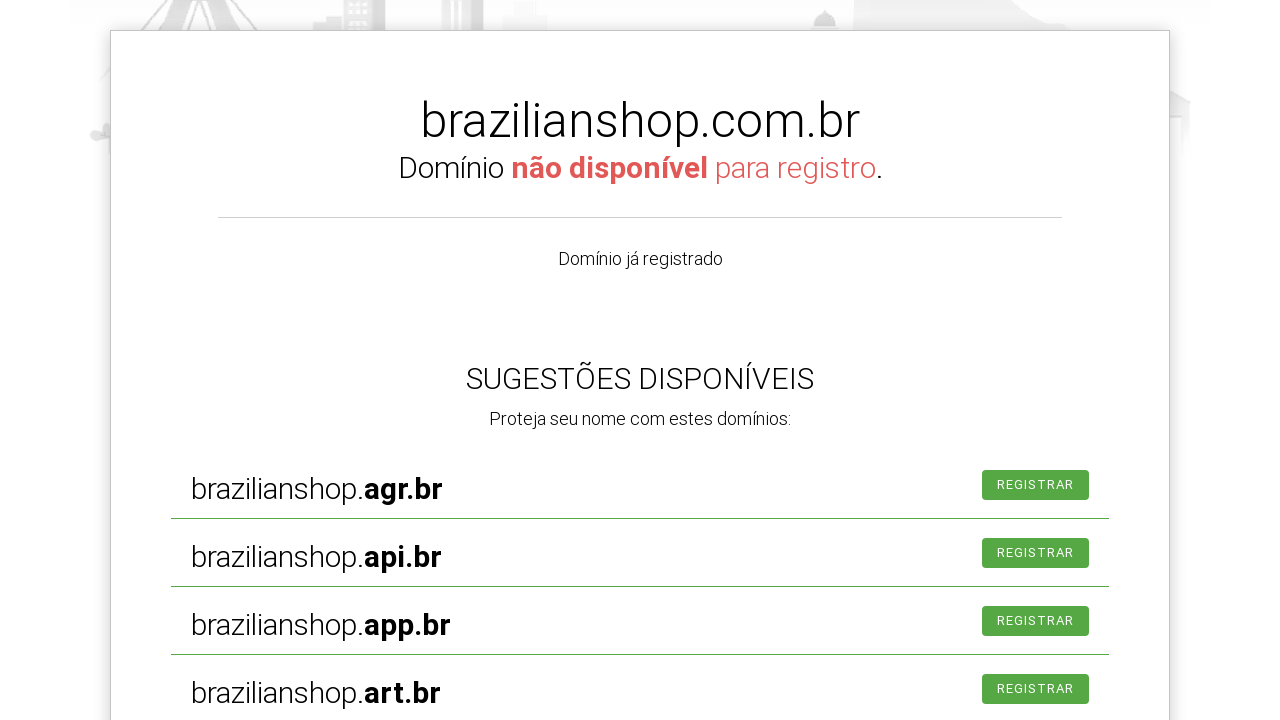

Cleared the domain search field on #is-avail-field
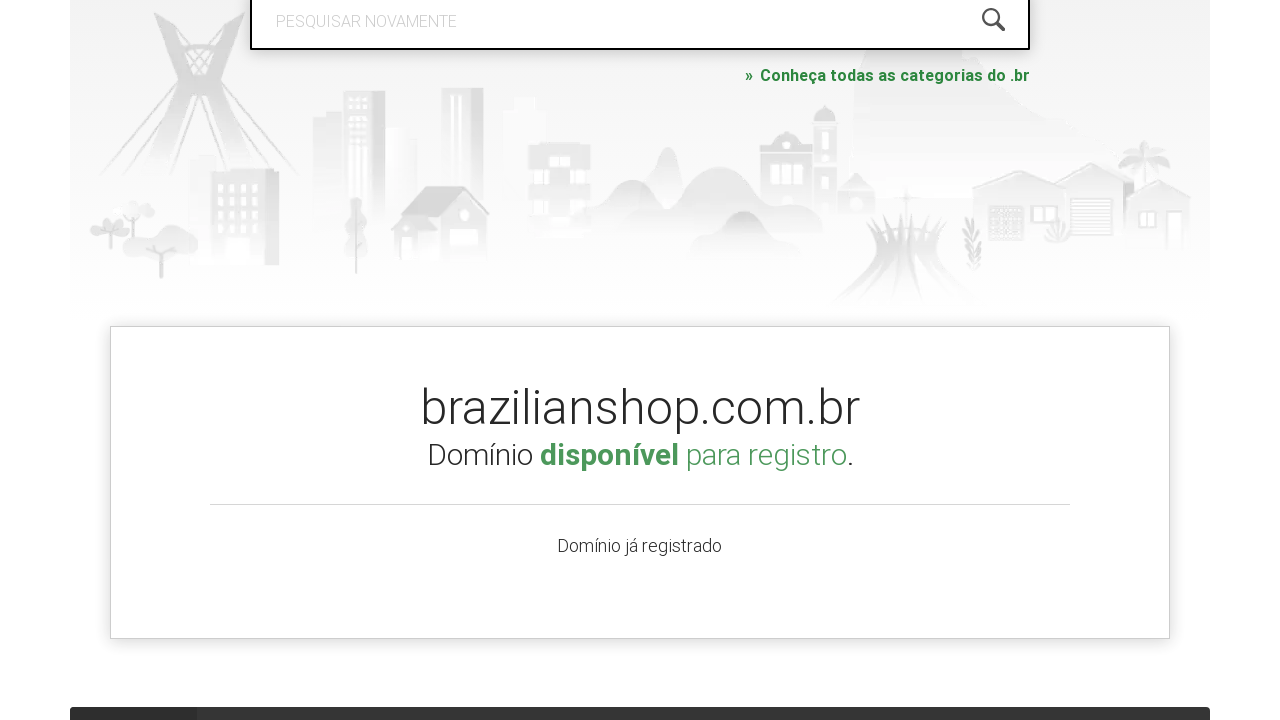

Entered domain 'randomtest123.com' into search field on #is-avail-field
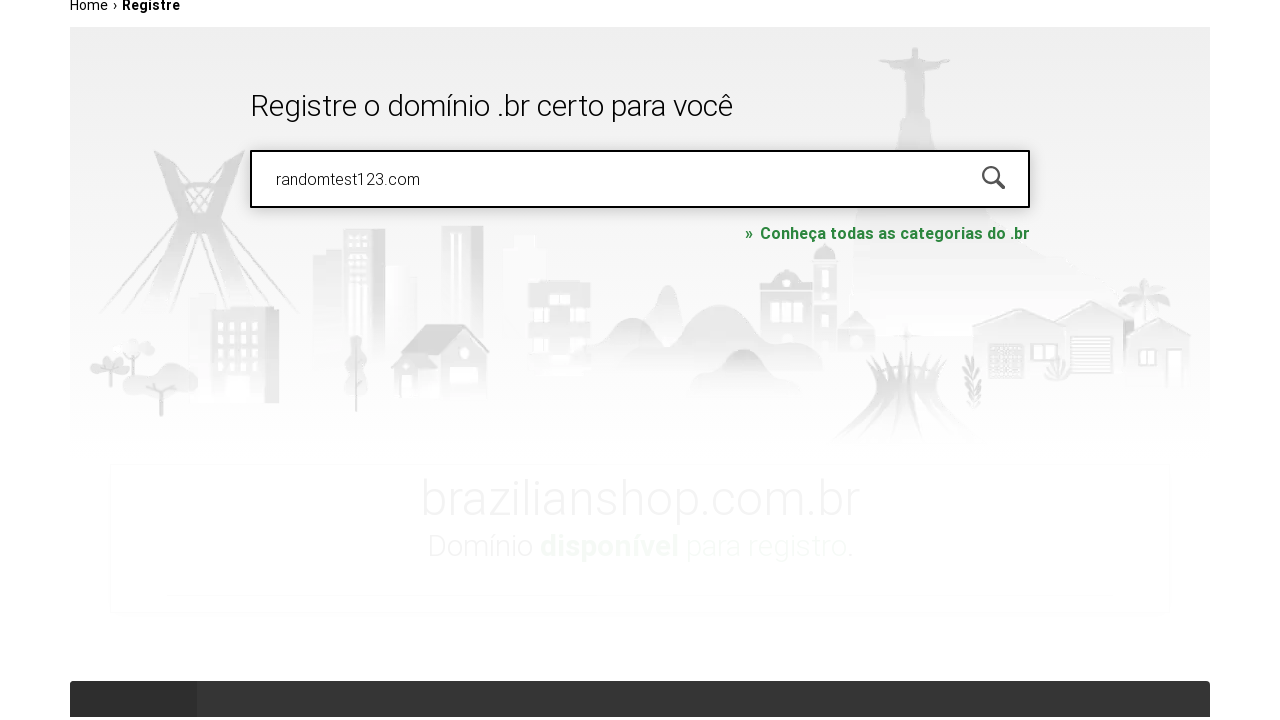

Submitted domain availability search for 'randomtest123.com' on #is-avail-field
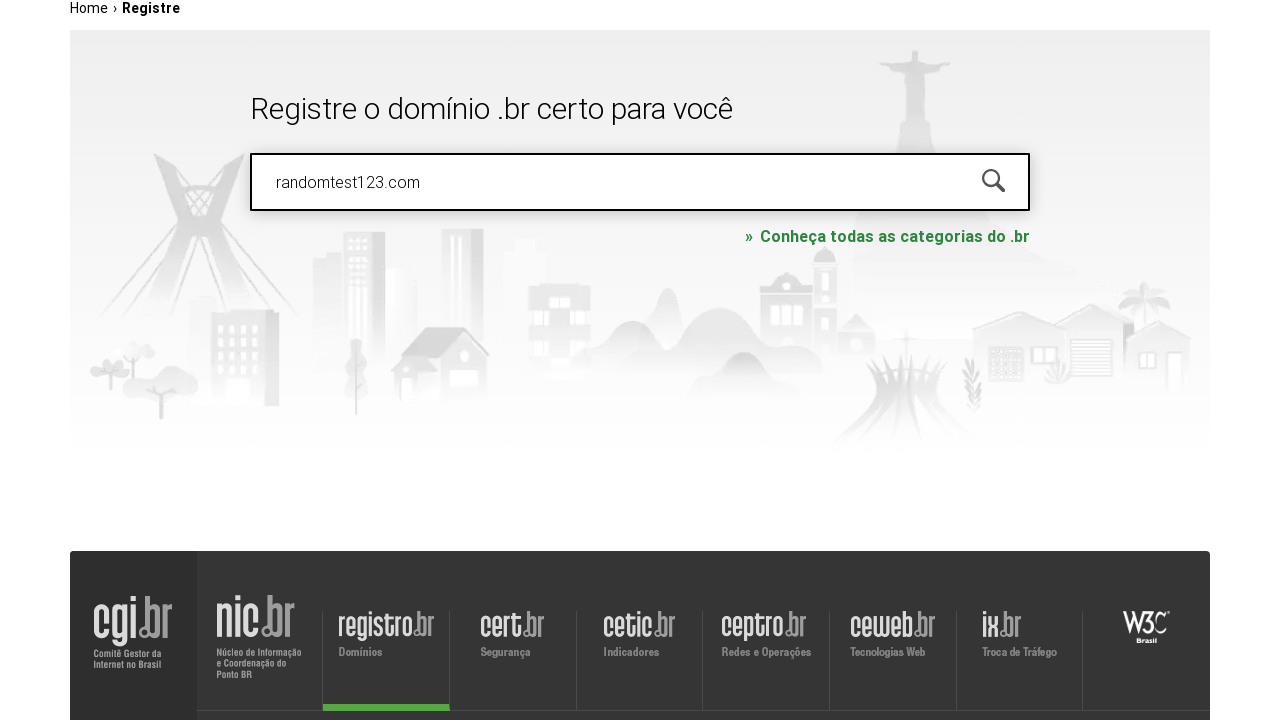

Availability results loaded for 'randomtest123.com'
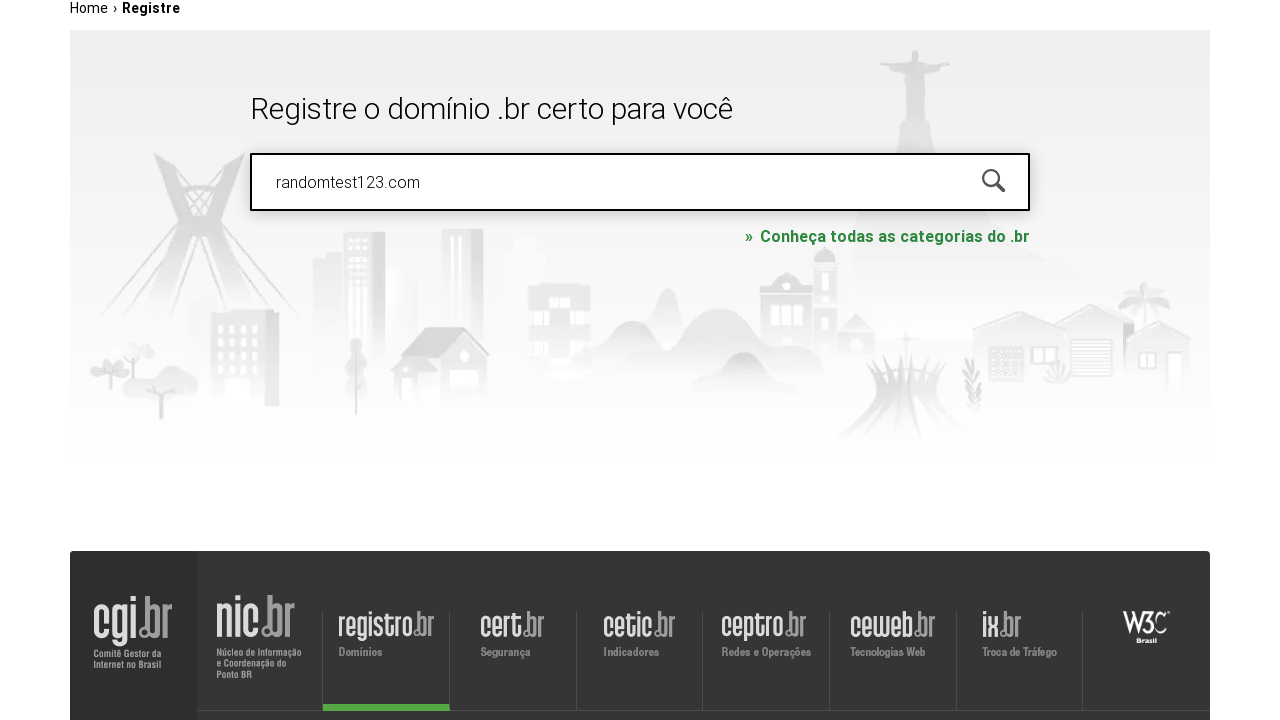

Waited 1 second before next domain search
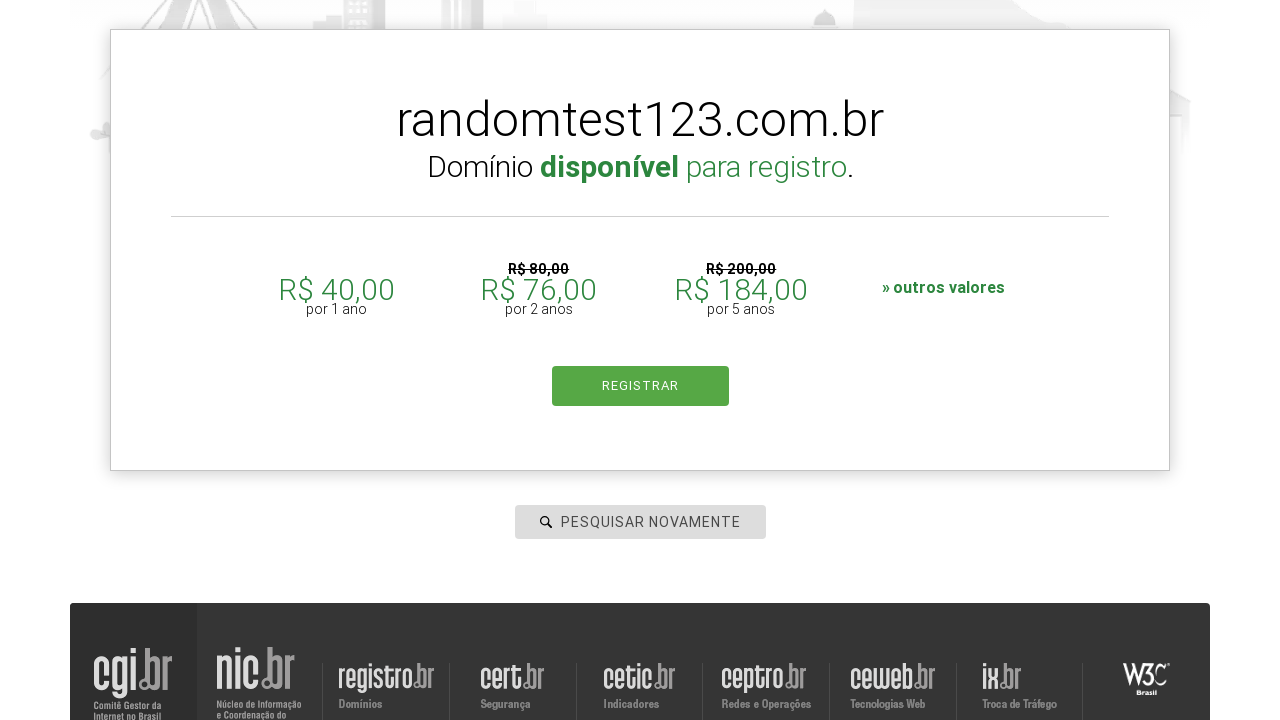

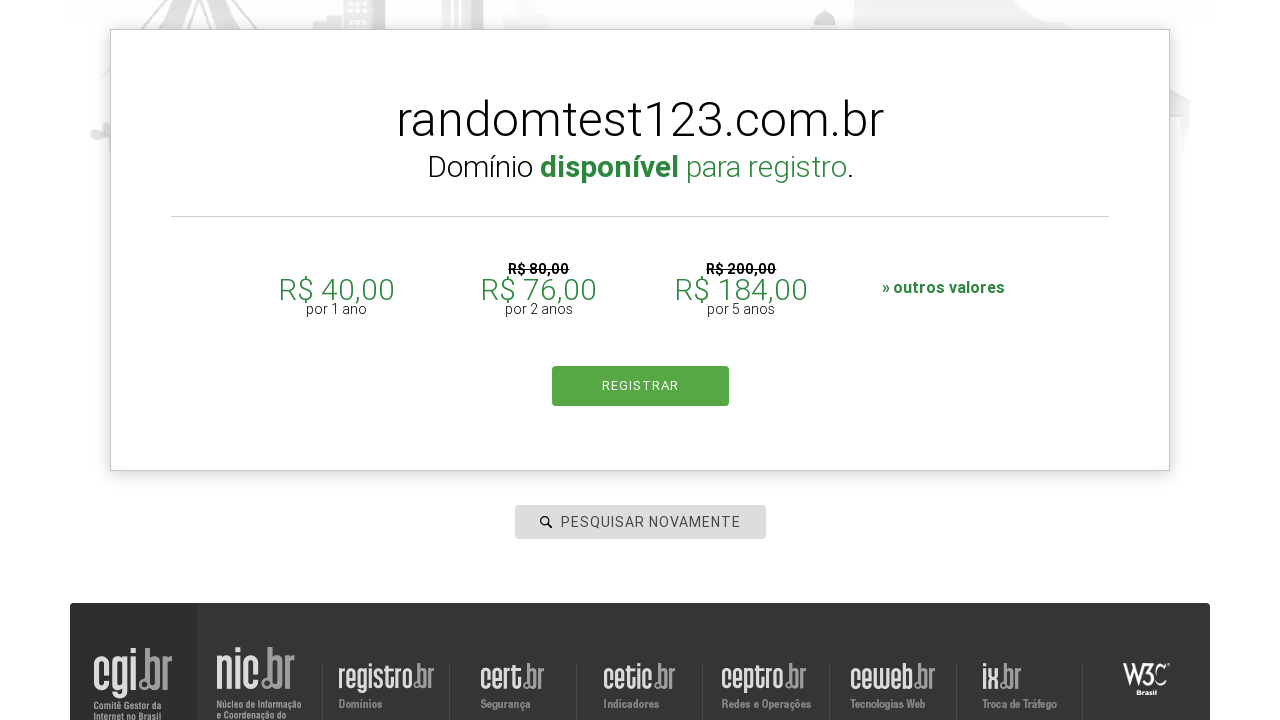